Tests the React Planner application by opening the toolbar menu, selecting the wall tool, and drawing a wall segment on the grid by clicking at two different positions.

Starting URL: https://cvdlab.github.io/react-planner/

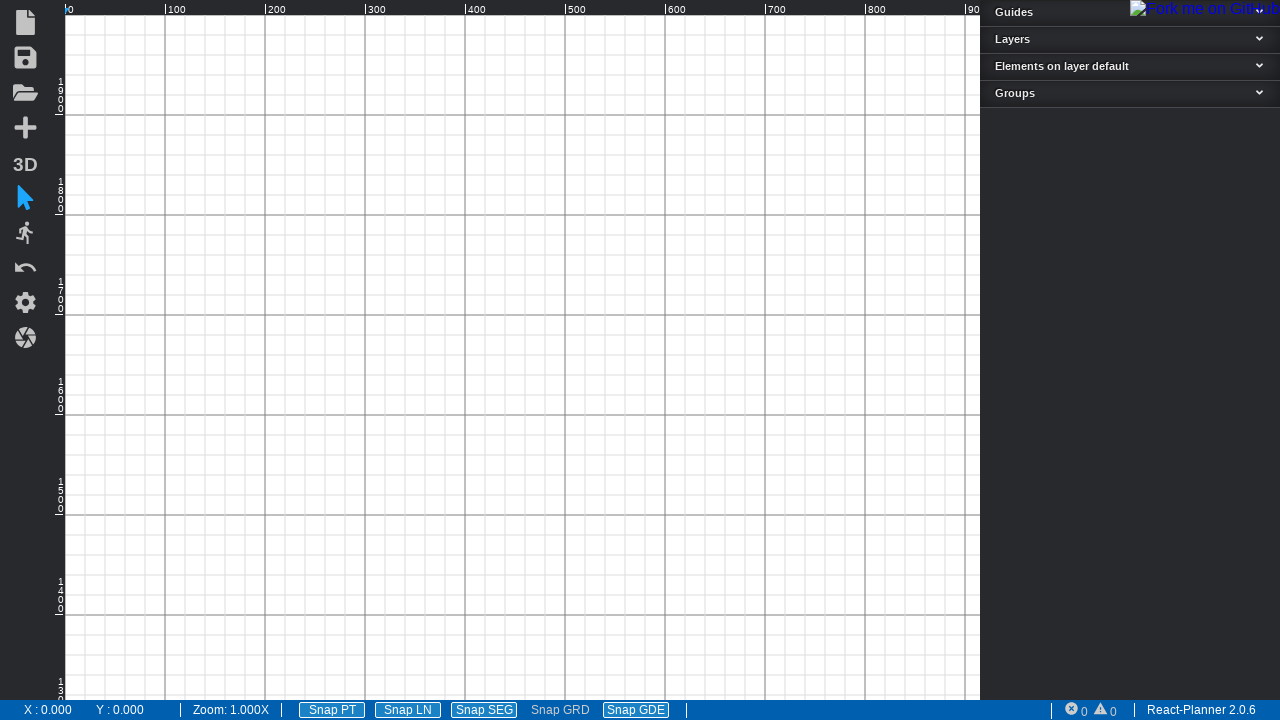

Waited for toolbar to load
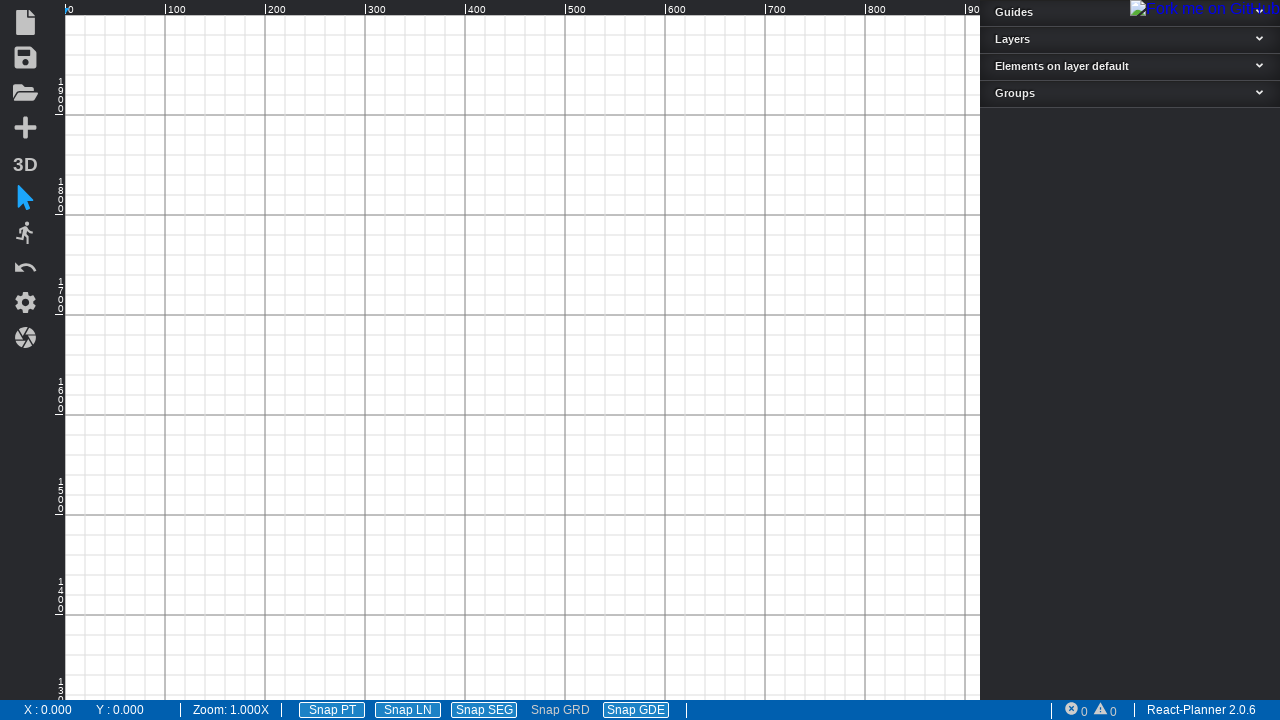

Clicked on toolbar menu to open it at (25, 127) on .toolbar > div:nth-child(4) > div:nth-child(1) > svg:nth-child(1)
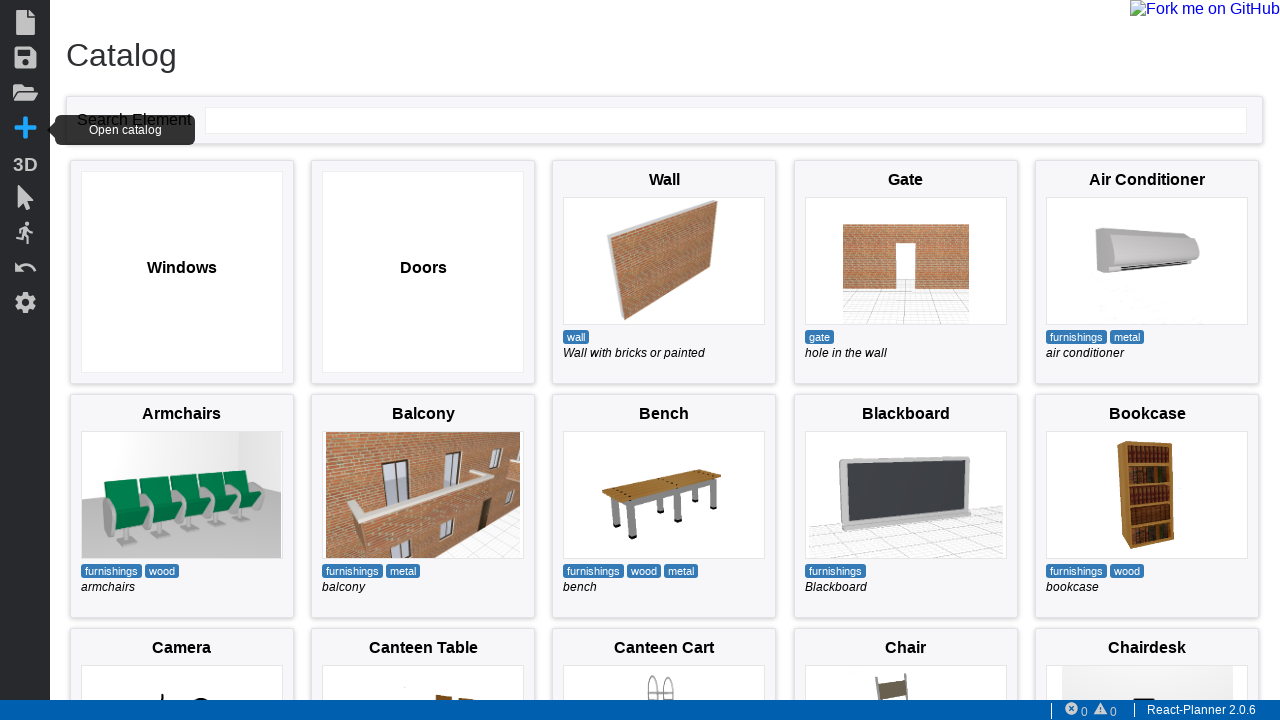

Selected the Wall tool from the menu at (664, 272) on #app > div:nth-child(1) > div:nth-child(2) > div:nth-child(3) > div:nth-child(3)
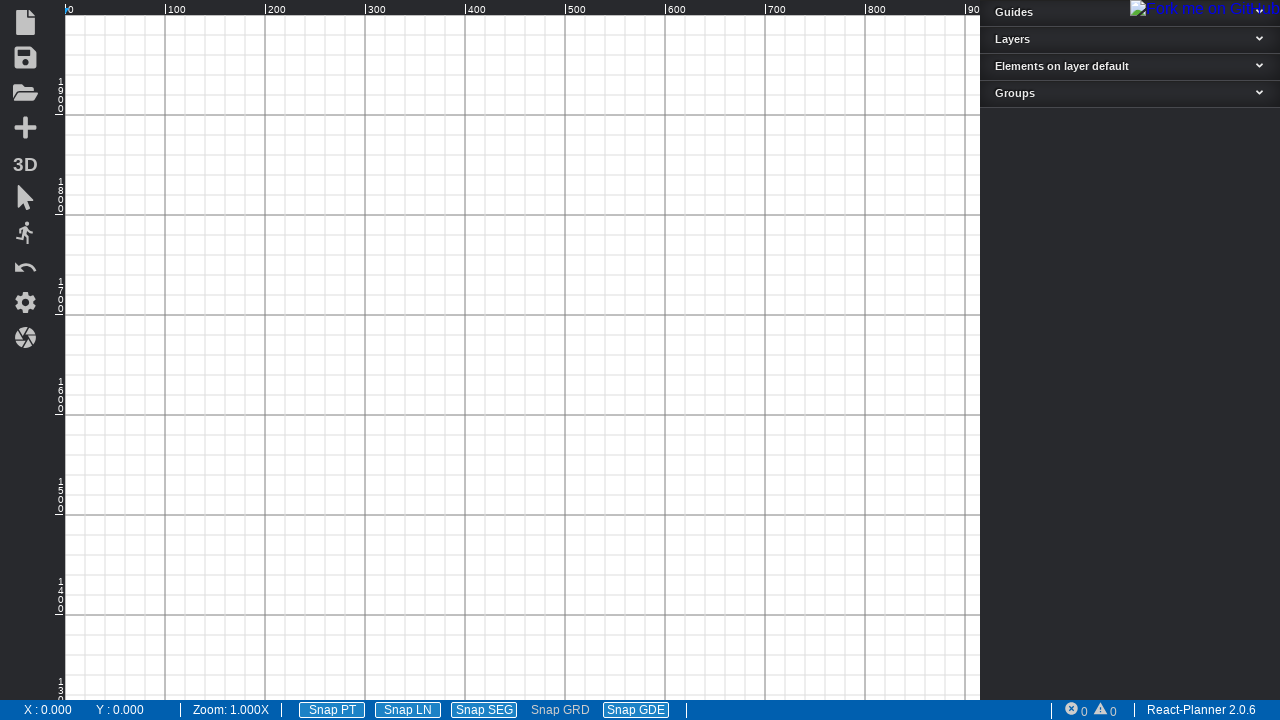

Waited for grid to be available
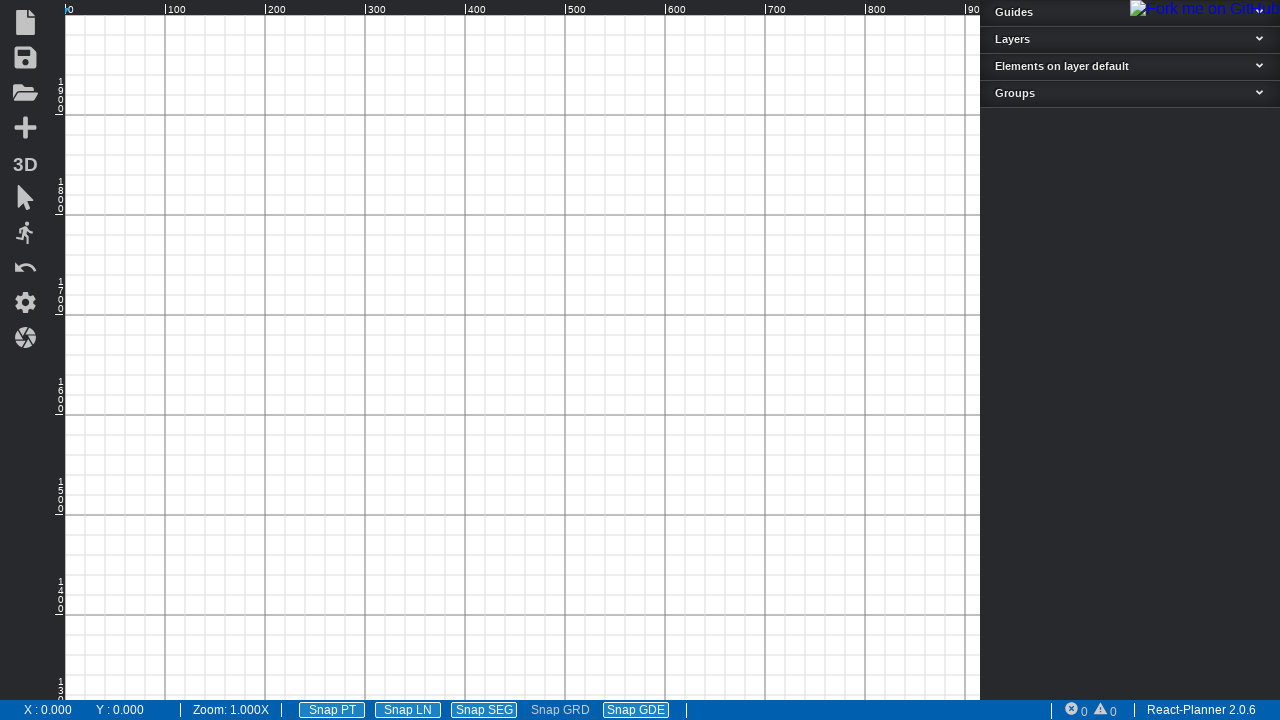

Retrieved grid bounding box coordinates
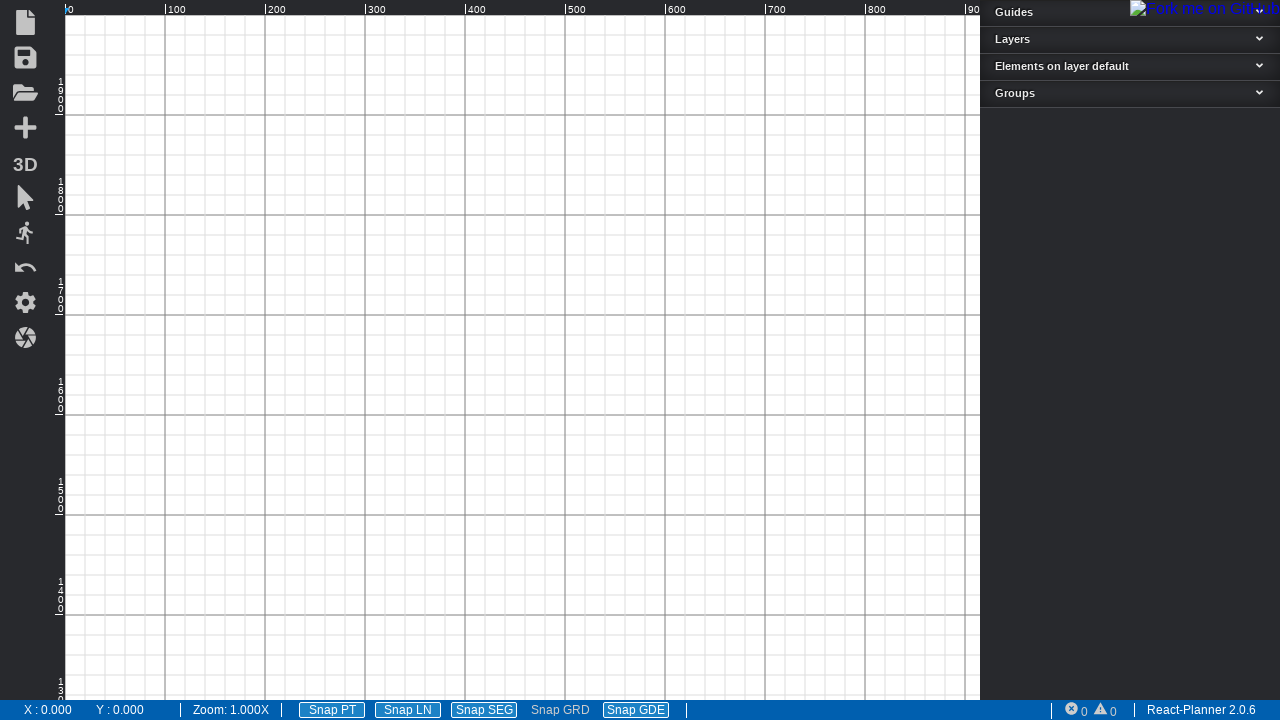

Clicked on grid at first position to start drawing wall at (66, 16)
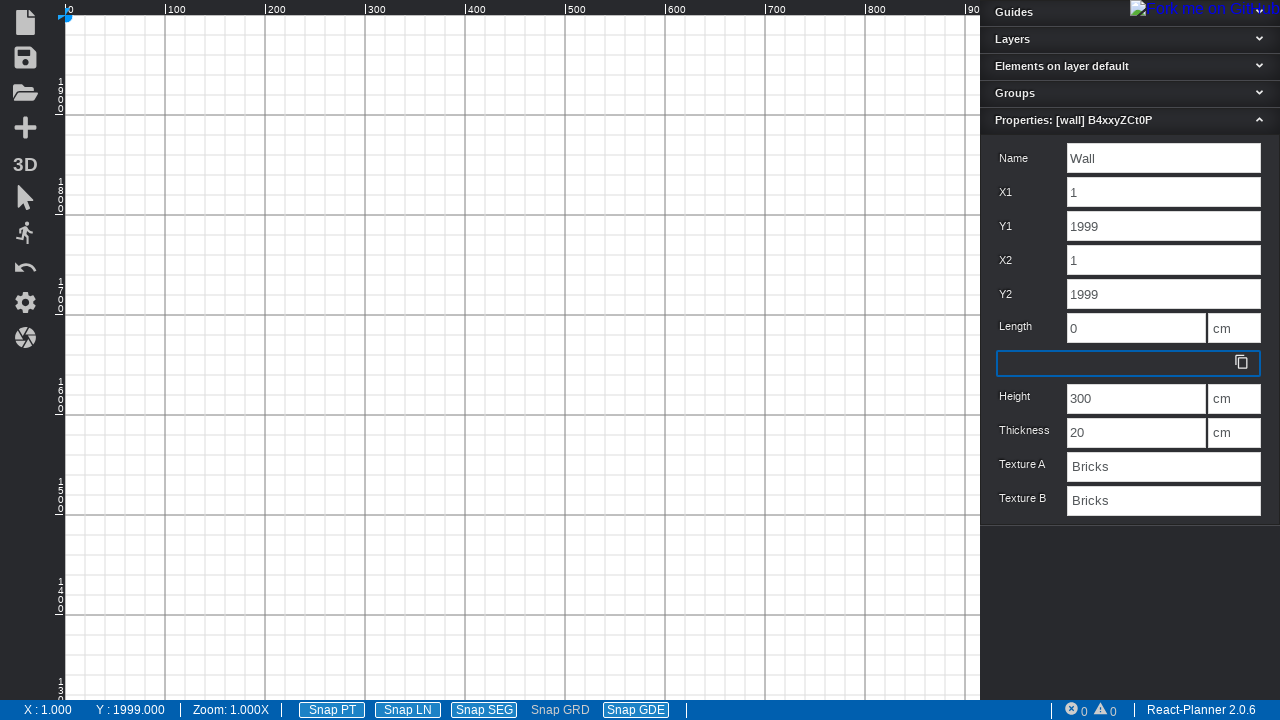

Clicked on grid at second position to complete wall segment at (165, 115)
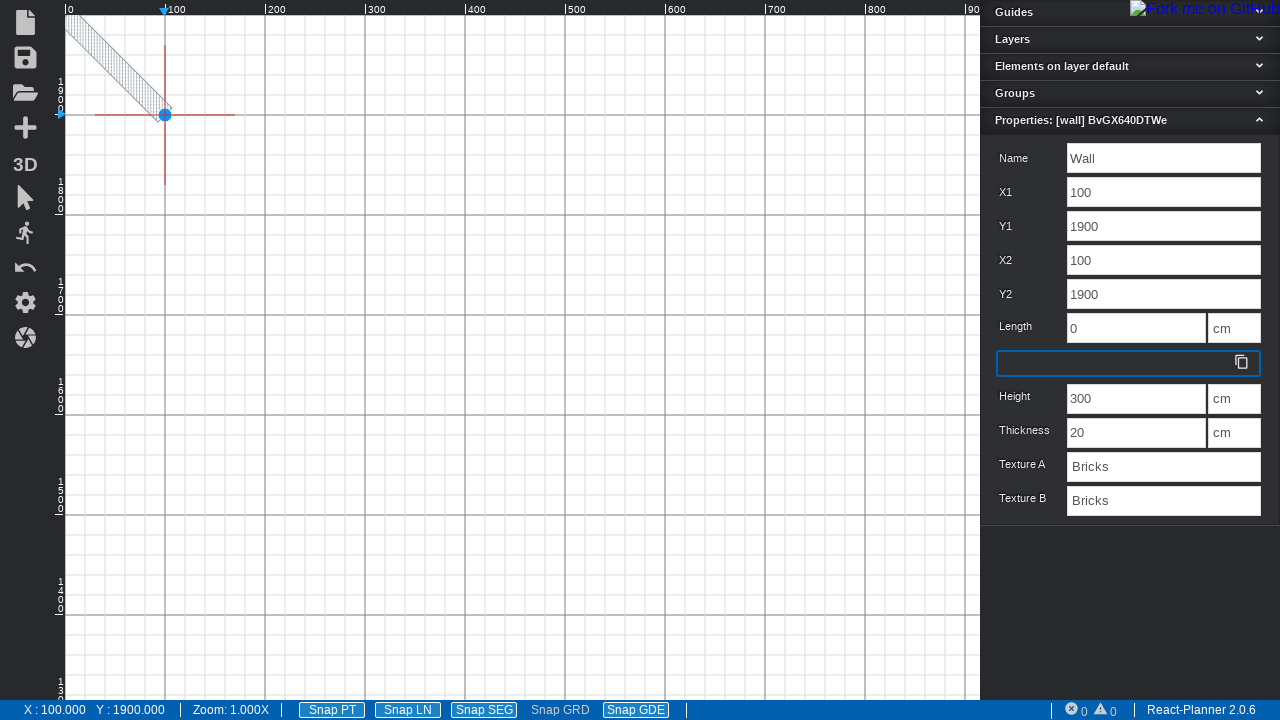

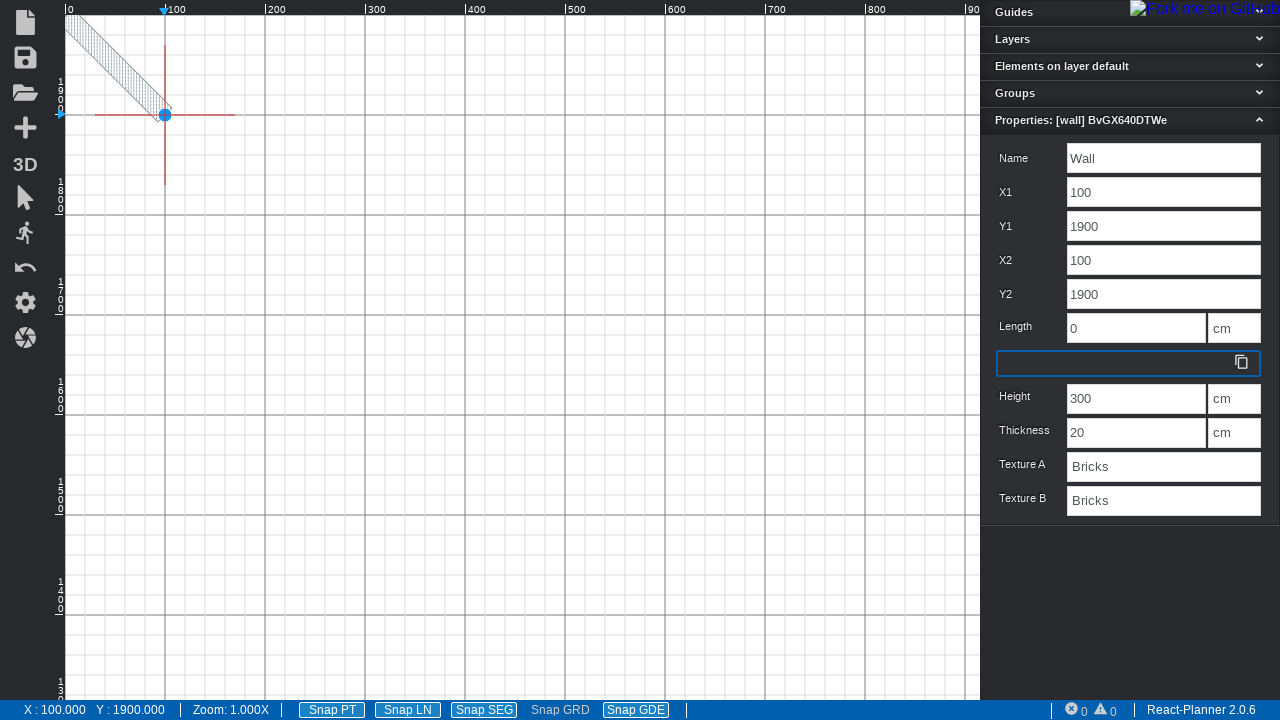